Tests double-click functionality on a button element

Starting URL: https://vip.ceshiren.com/#/ui_study/action_chains

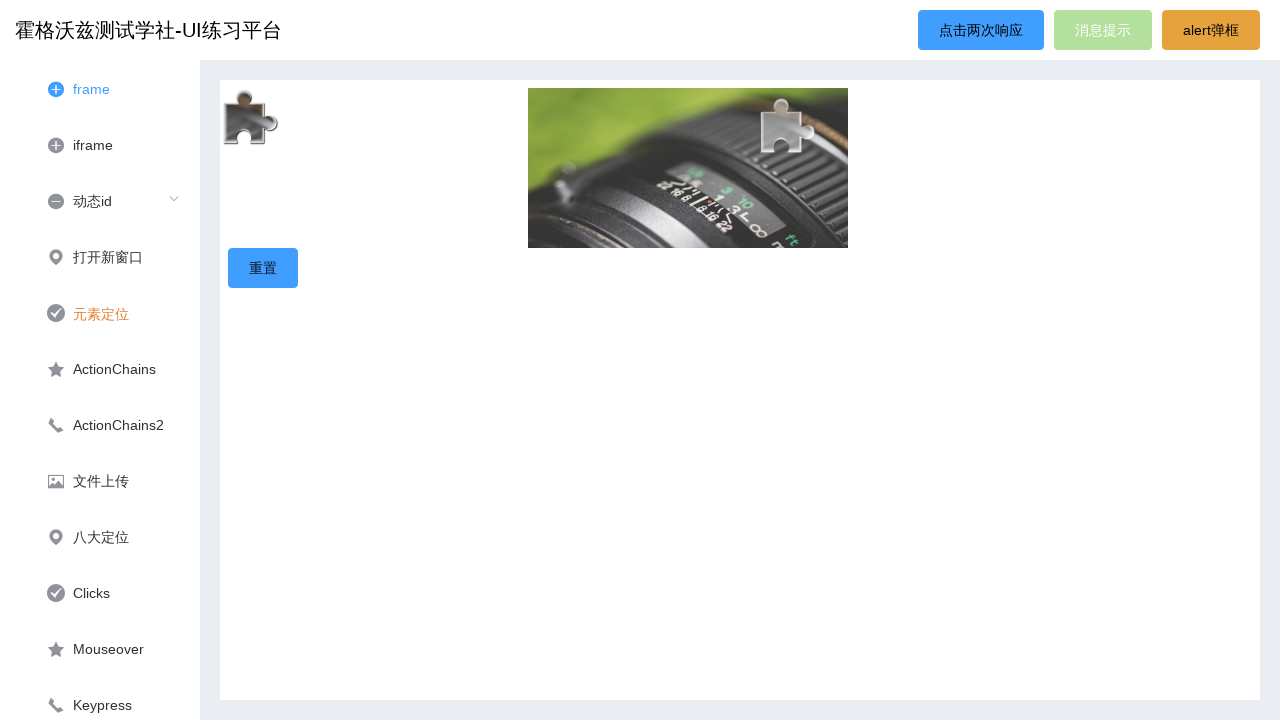

Double-clicked the primary button element at (981, 30) on #primary_btn
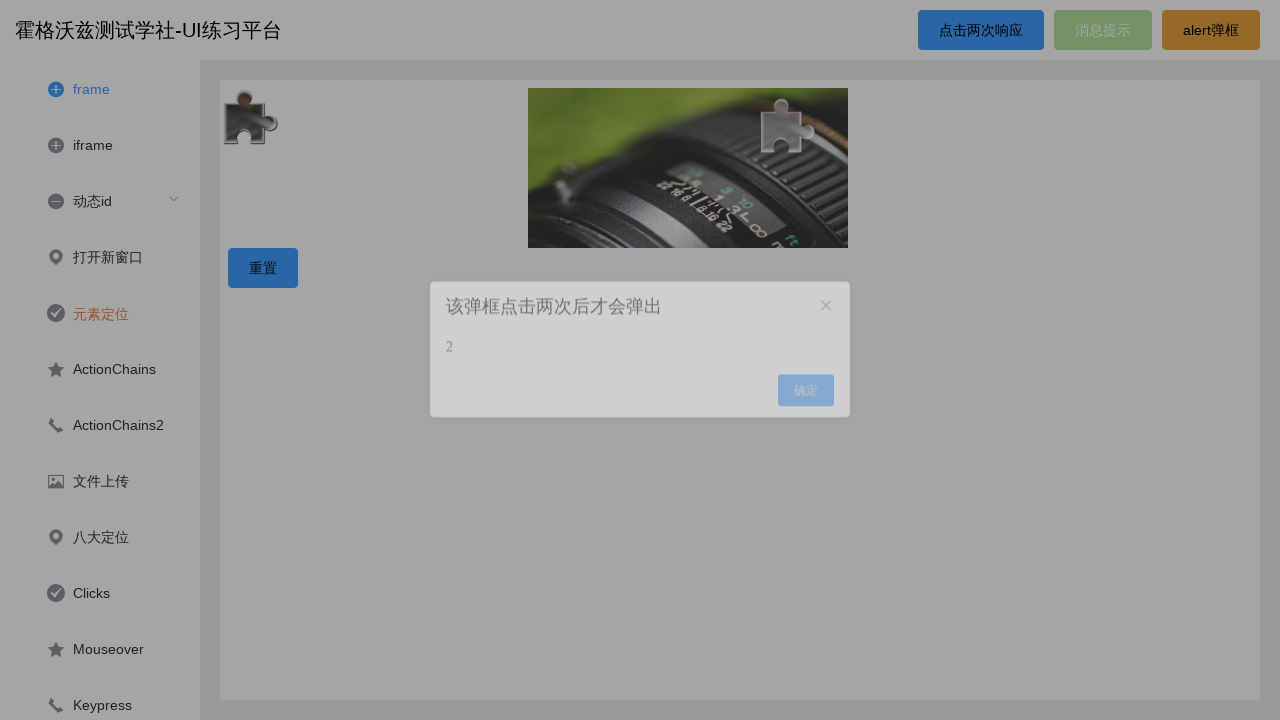

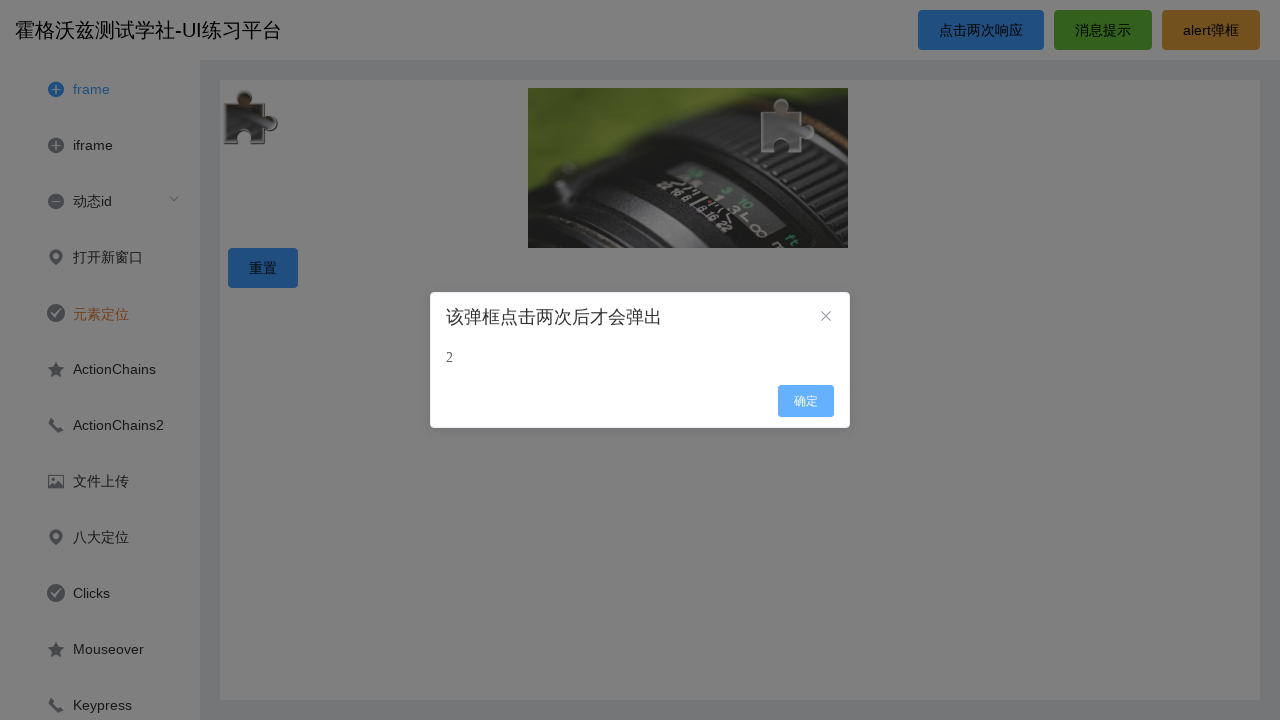